Tests checkbox functionality on a practice automation page by clicking a legend element, selecting a checkbox, verifying its state, then deselecting it and verifying again

Starting URL: https://rahulshettyacademy.com/AutomationPractice/

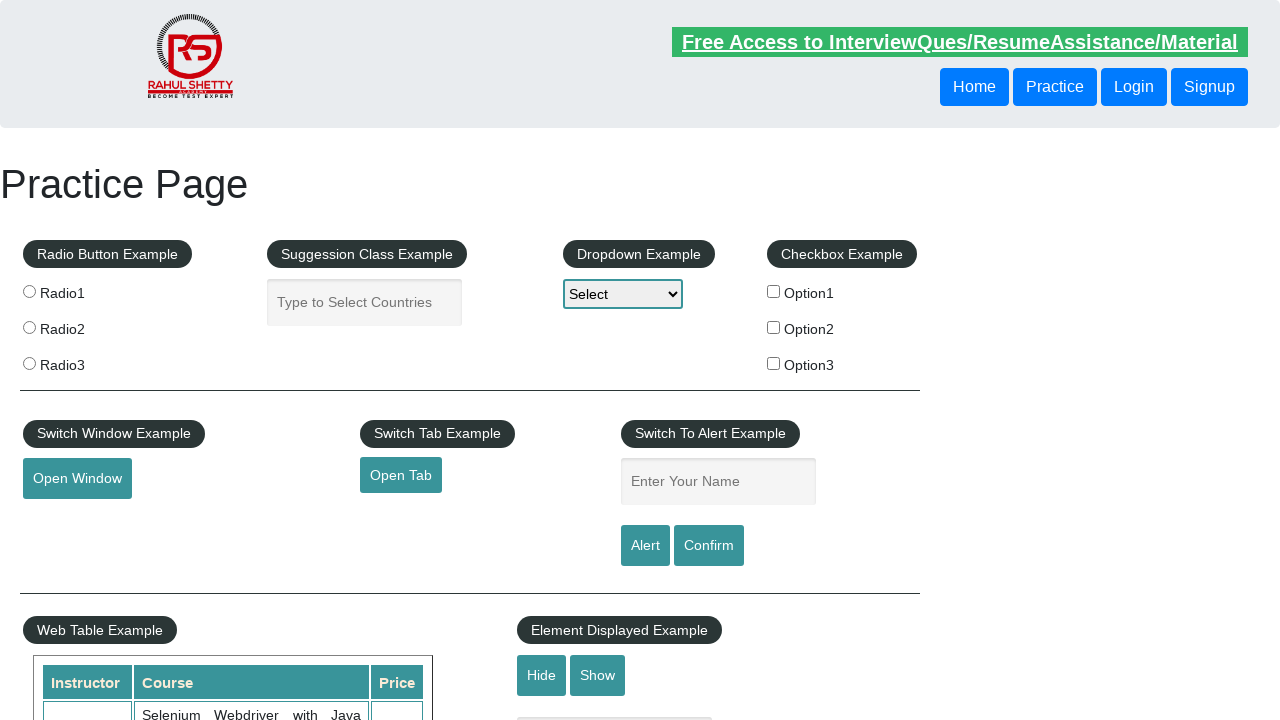

Clicked on legend element in right-align fieldset at (842, 254) on xpath=//div[@class='right-align']/fieldset/legend
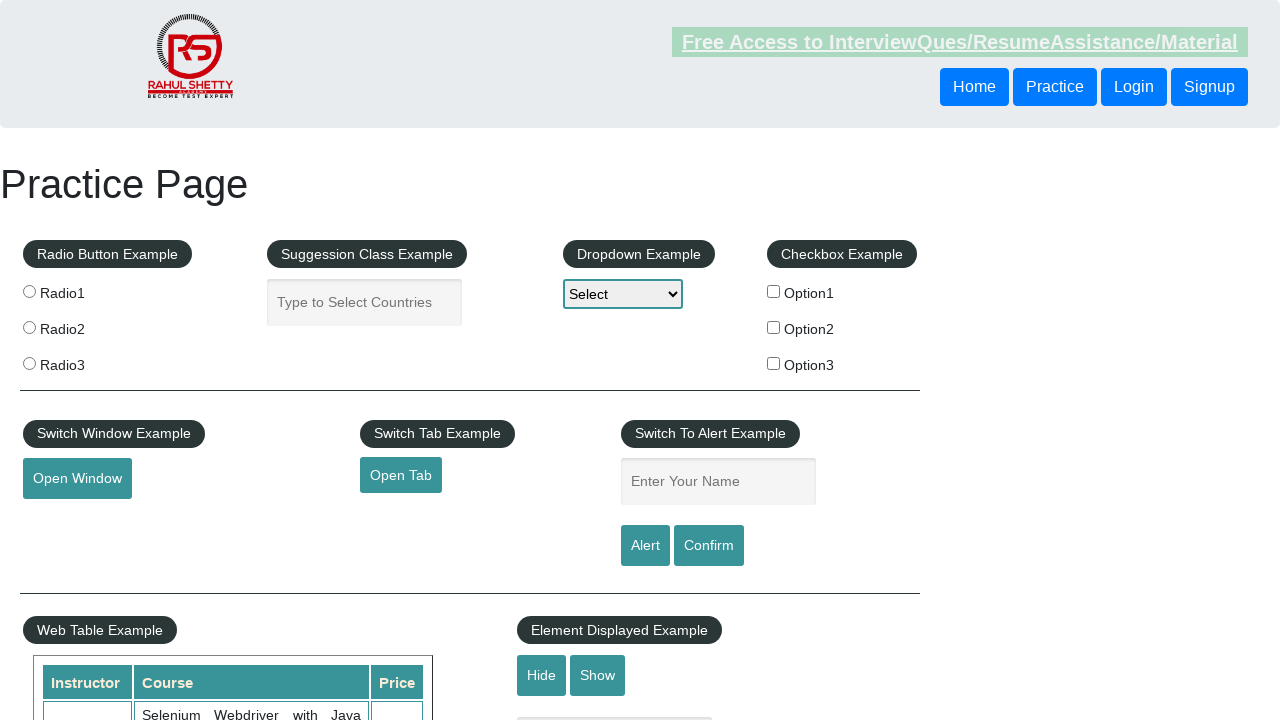

Waited for page to stabilize
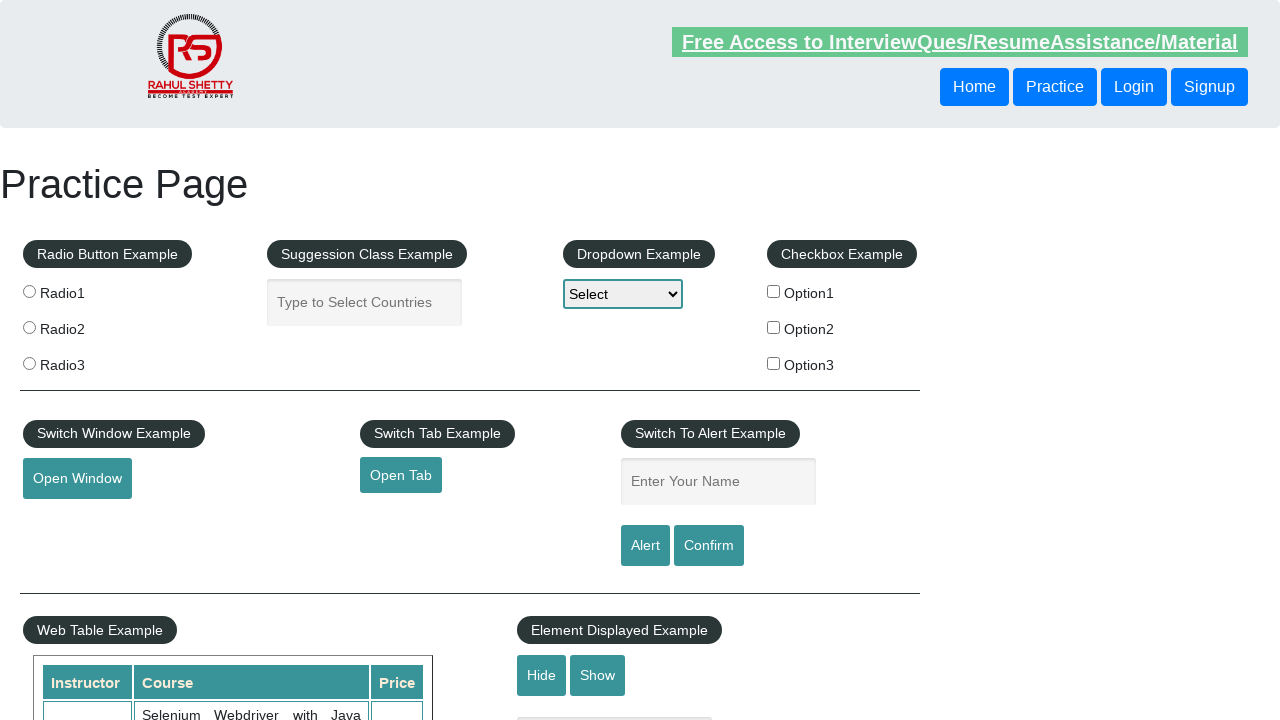

Clicked on checkbox option 1 to select it at (774, 291) on #checkBoxOption1
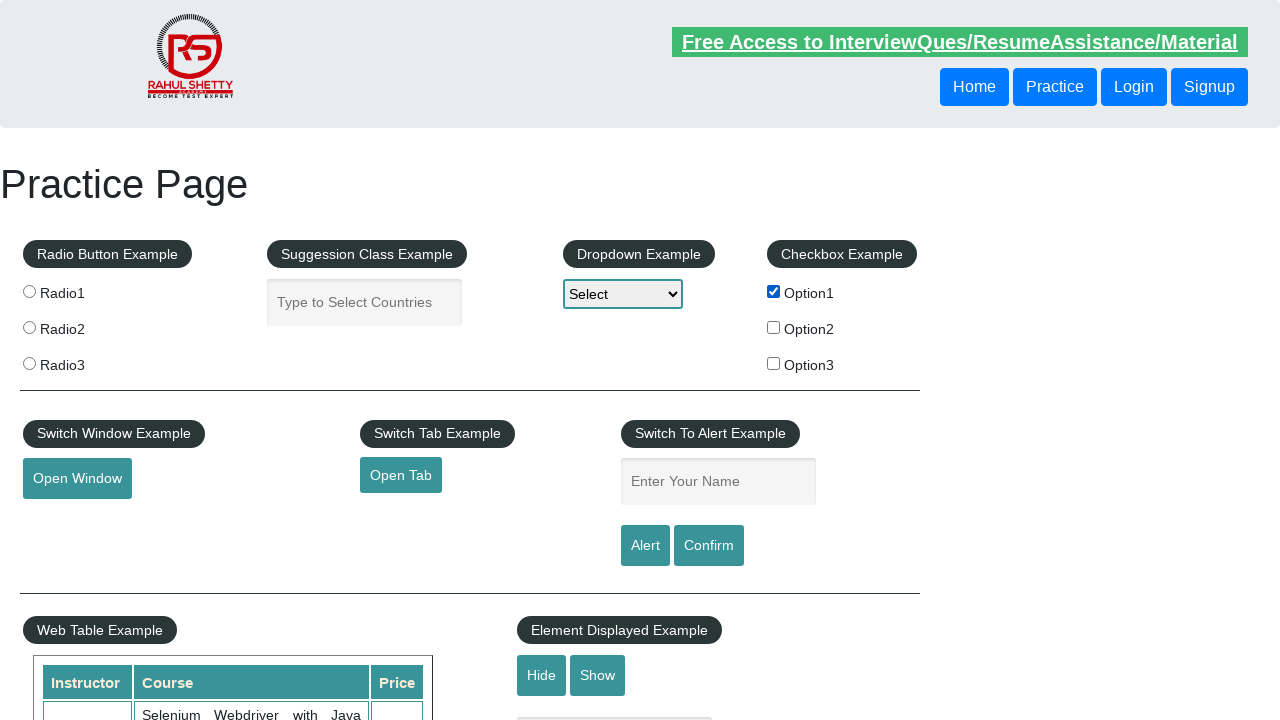

Located checkbox element
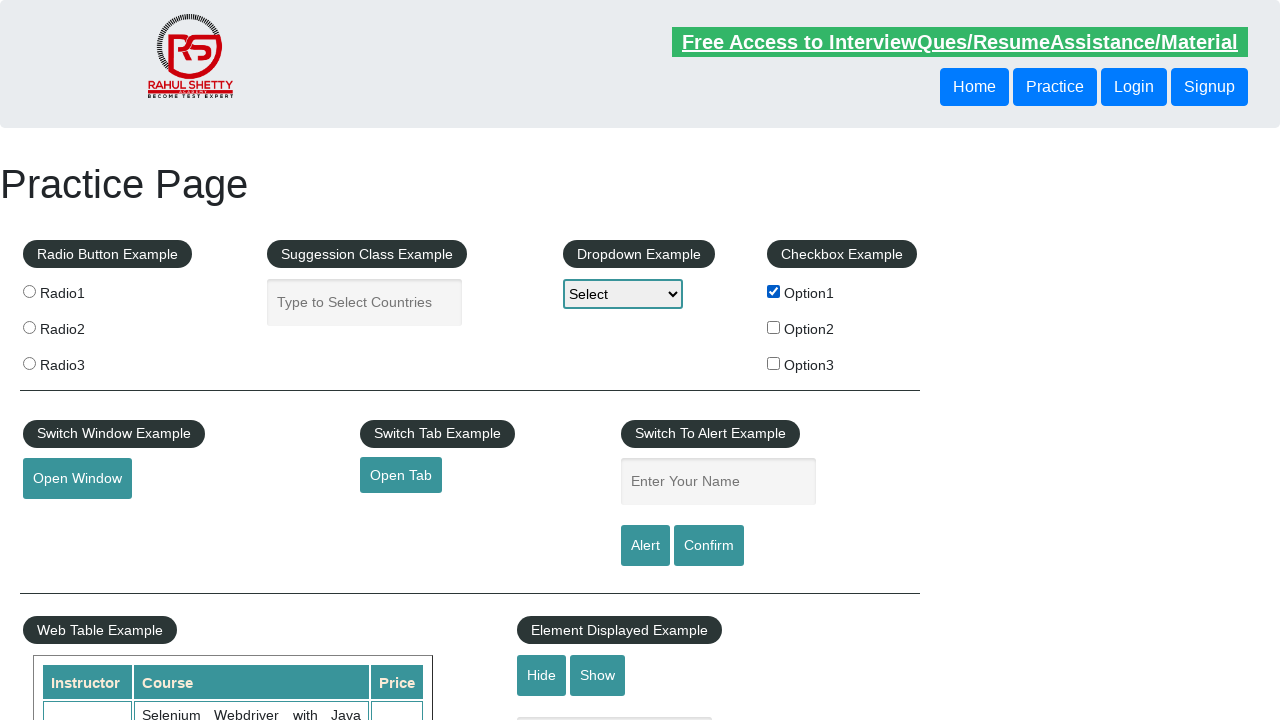

Verified checkbox is selected
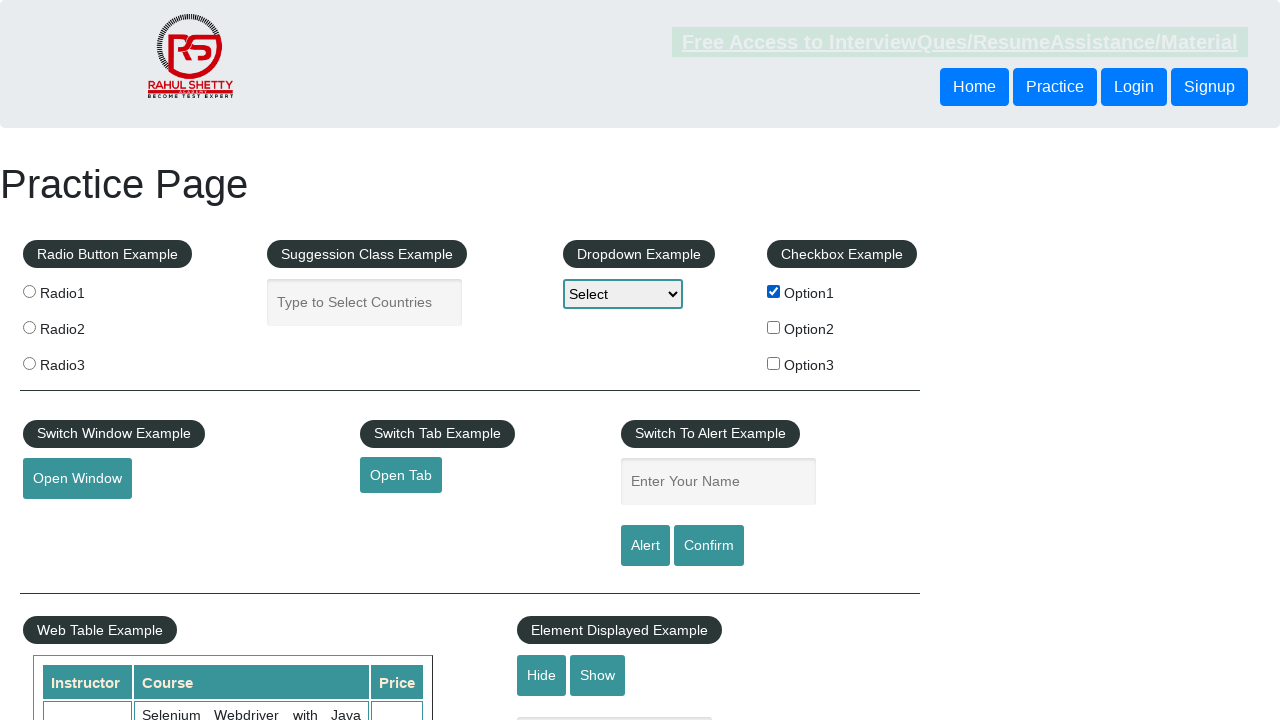

Waited briefly before deselecting
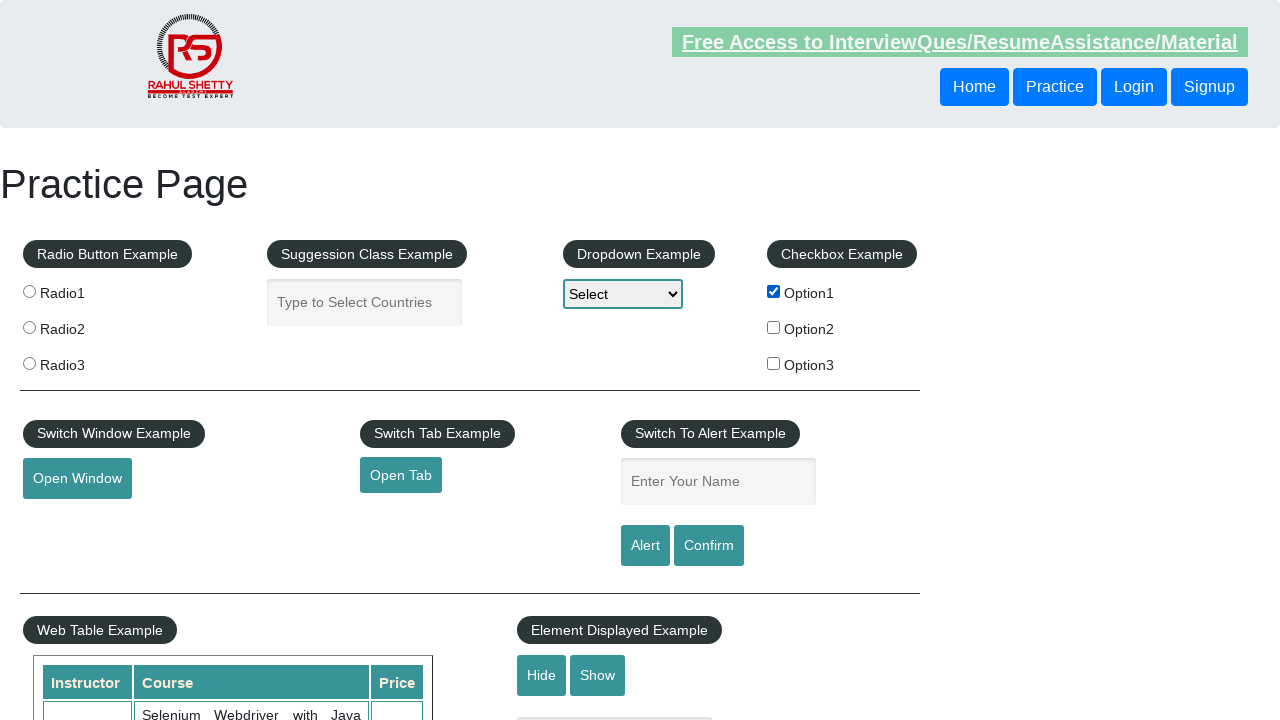

Clicked on checkbox option 1 to deselect it at (774, 291) on #checkBoxOption1
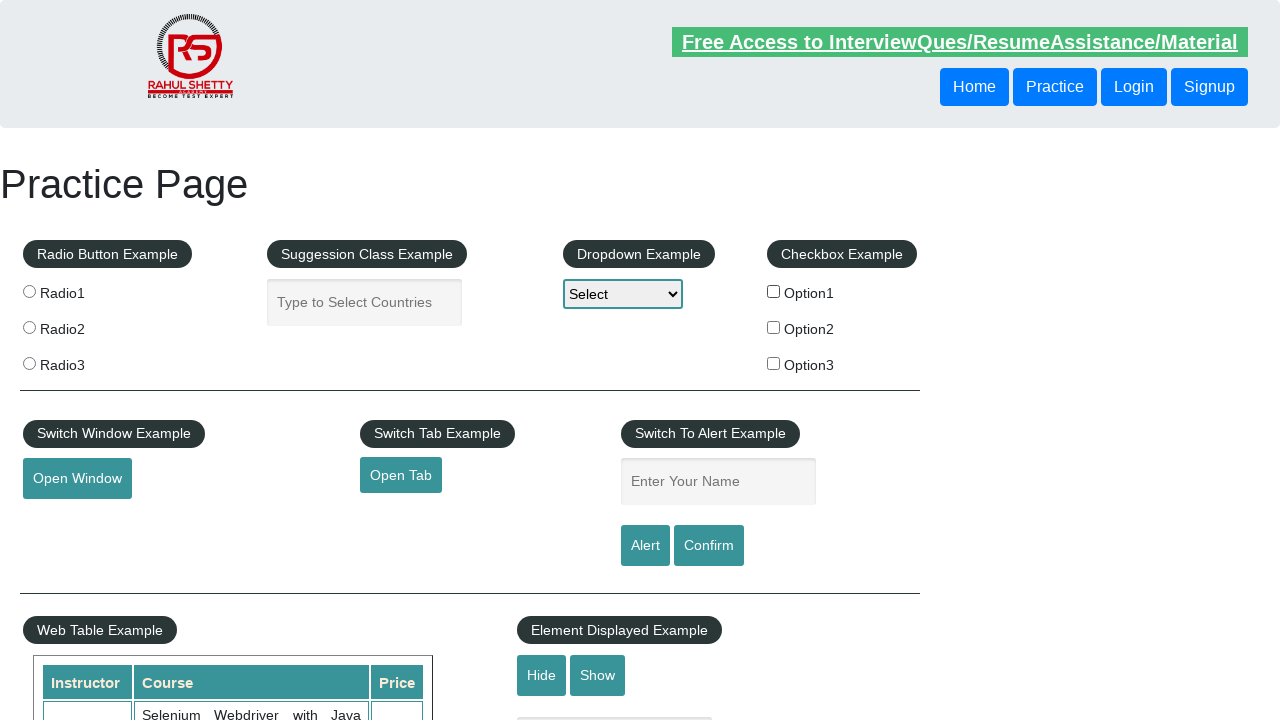

Verified checkbox is deselected
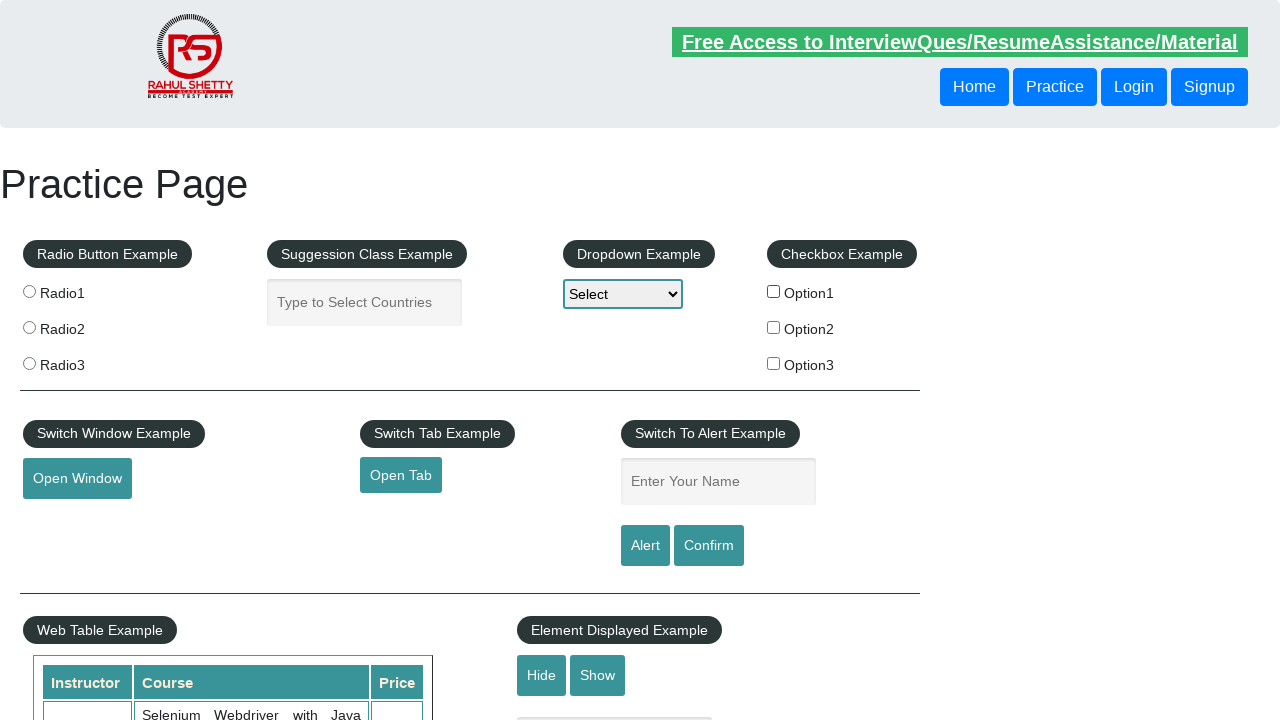

Located all fieldset elements in right-align div
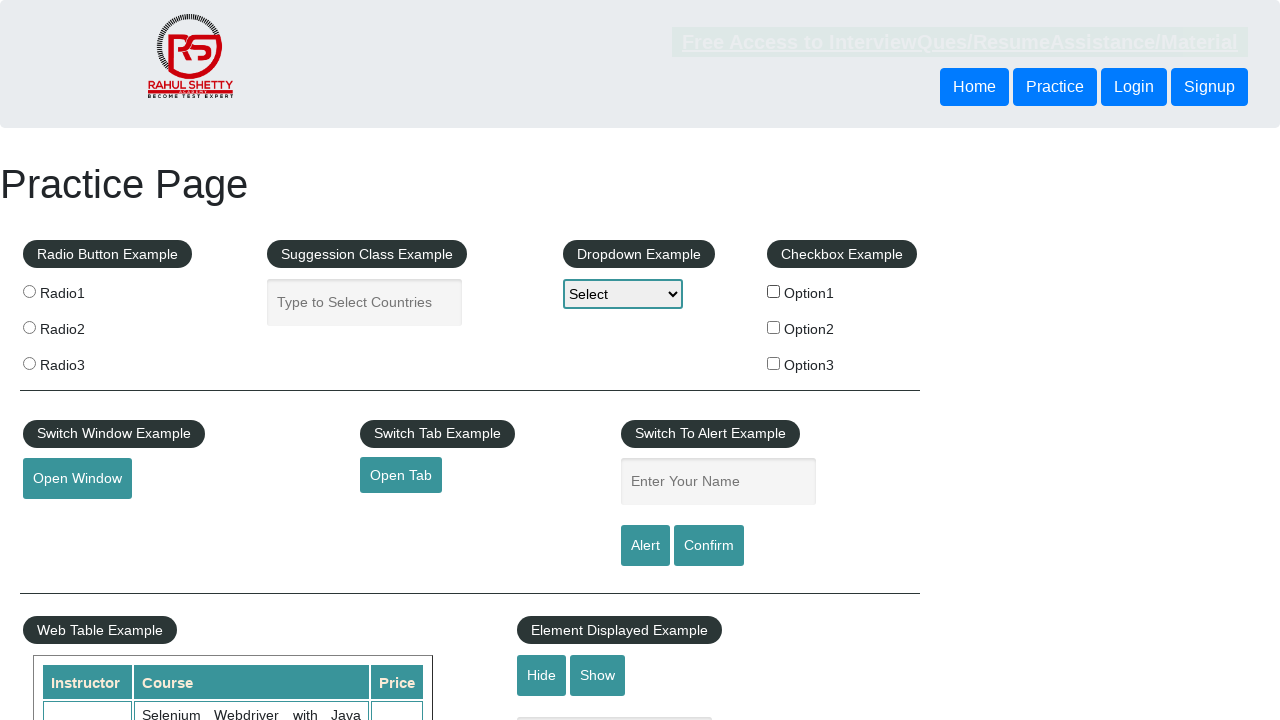

Verified fieldset elements exist - count: 3
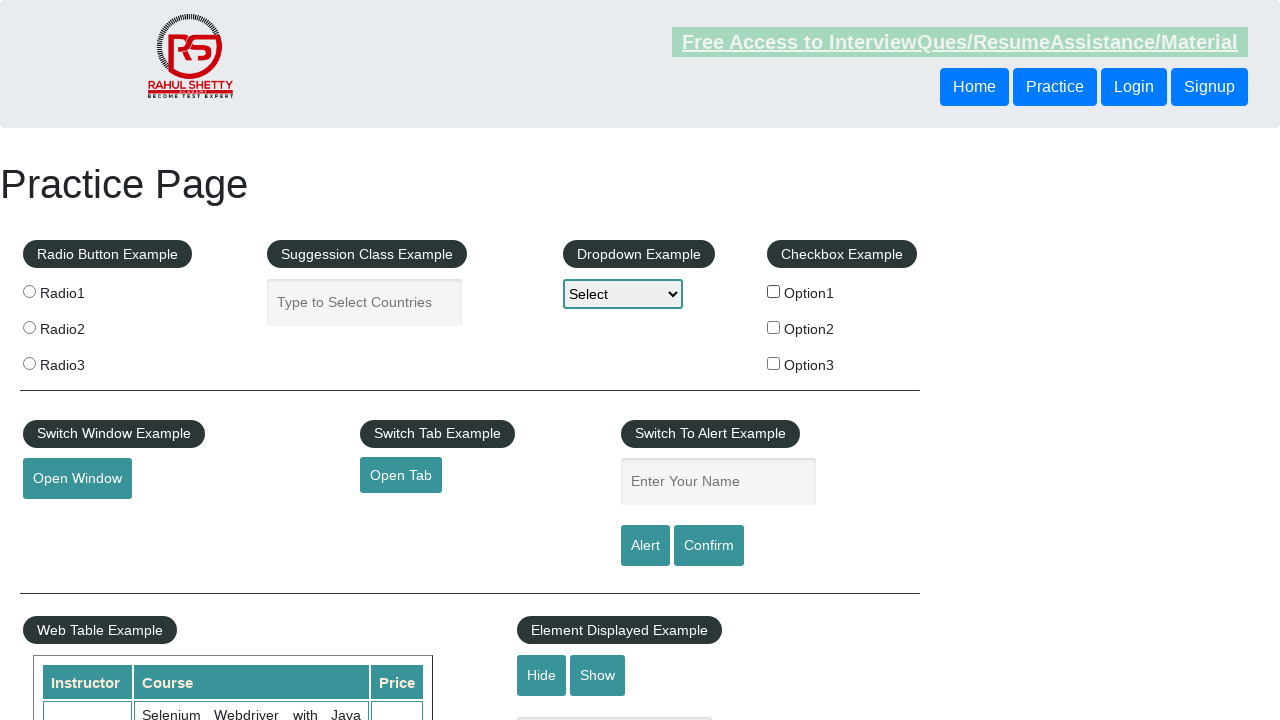

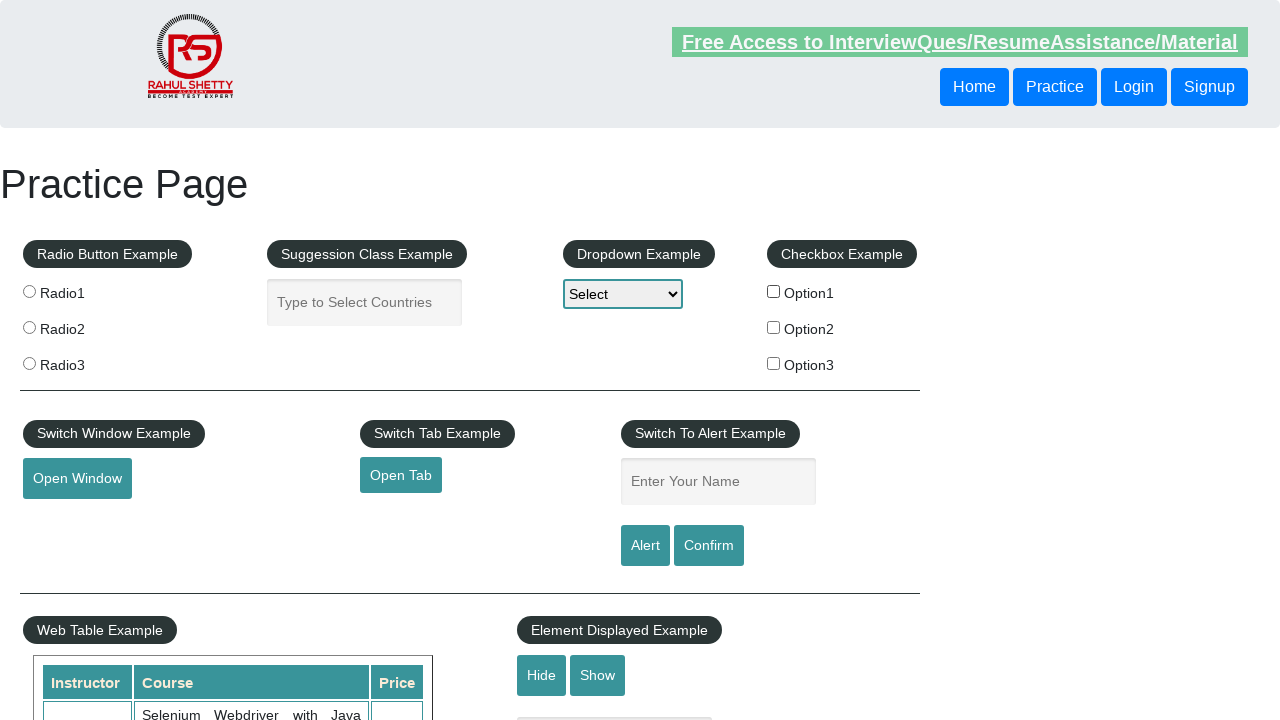